Validates that the logo element on the GreenKart page displays the correct text "GREENKART"

Starting URL: https://rahulshettyacademy.com/seleniumPractise/#/

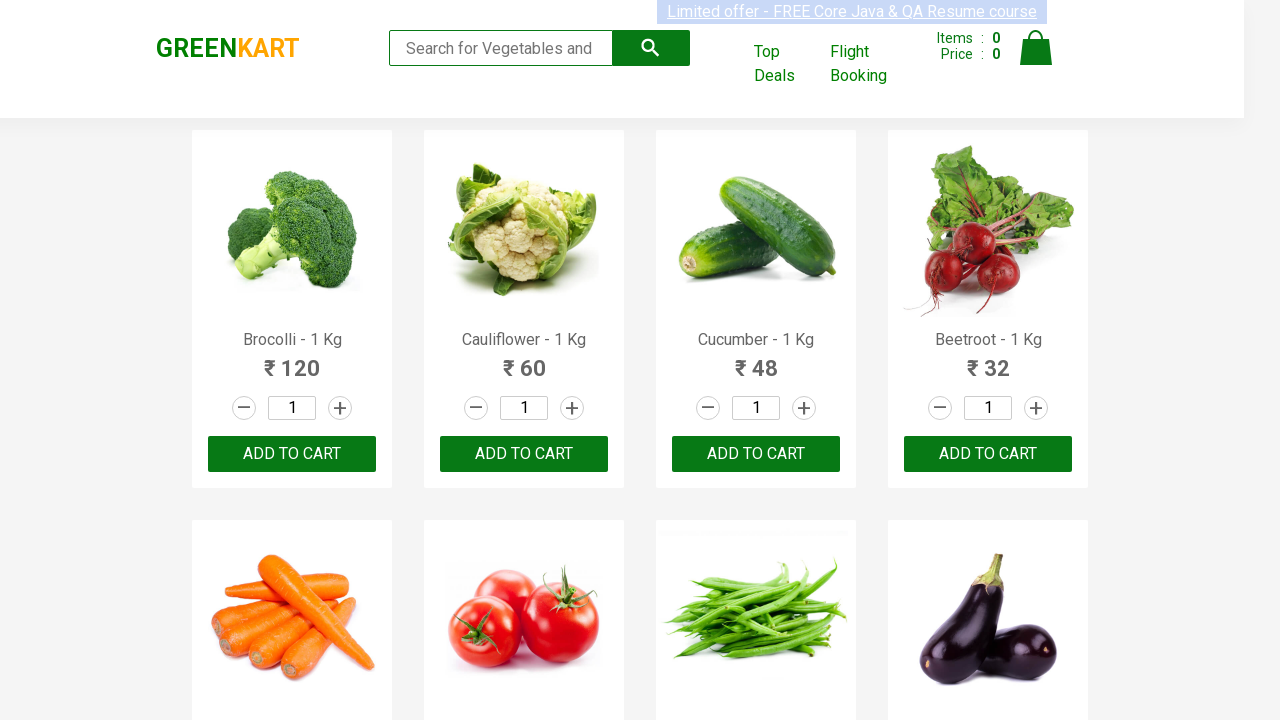

Navigated to GreenKart page
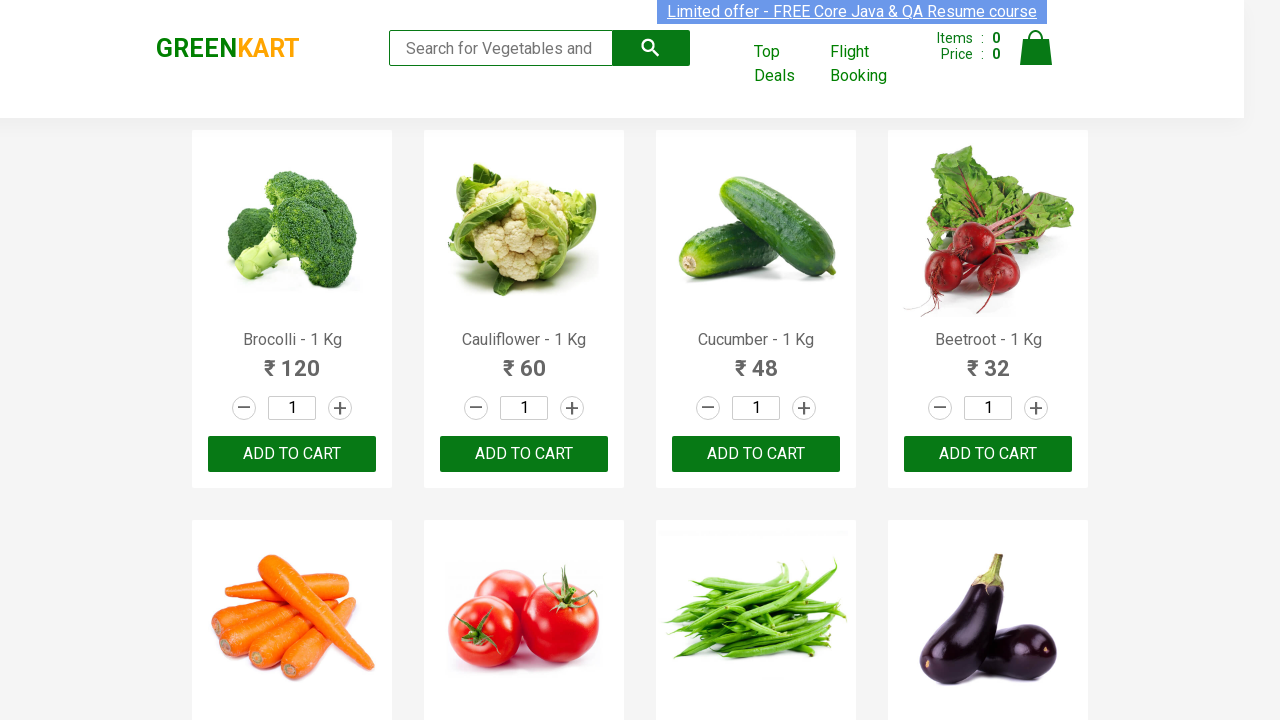

Located logo element with selector '.brand.greenLogo'
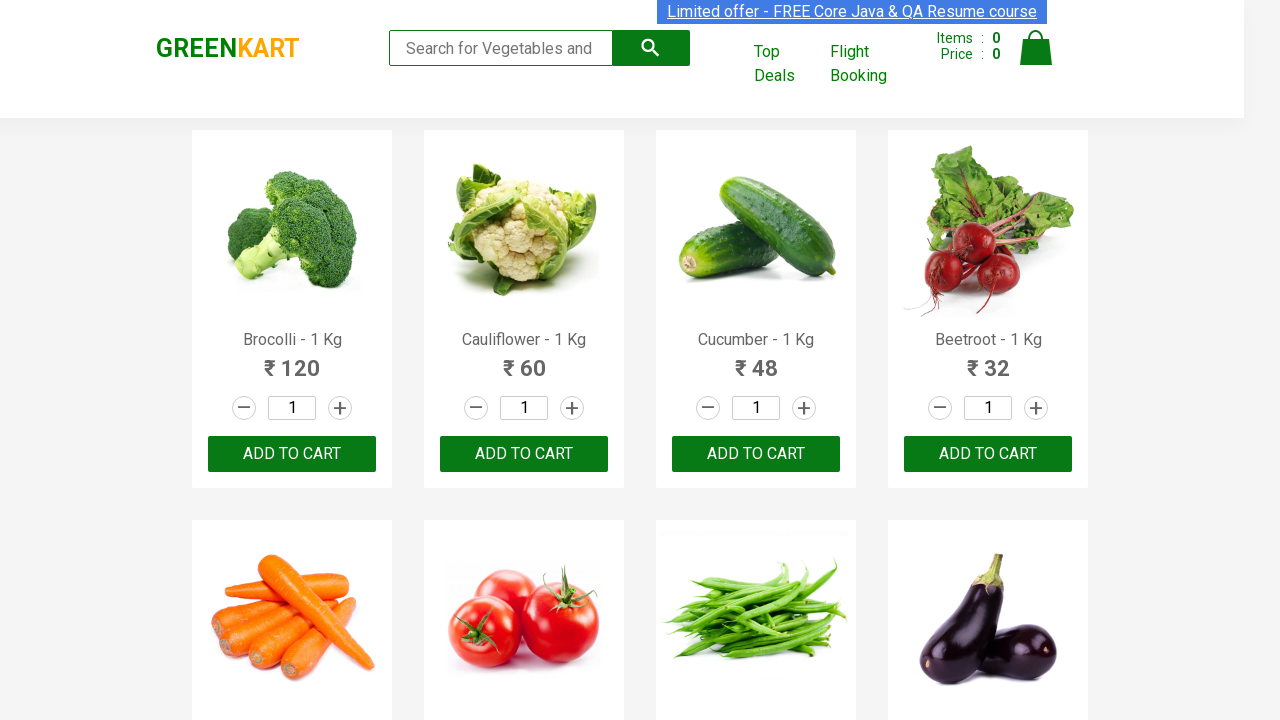

Logo element is visible and ready
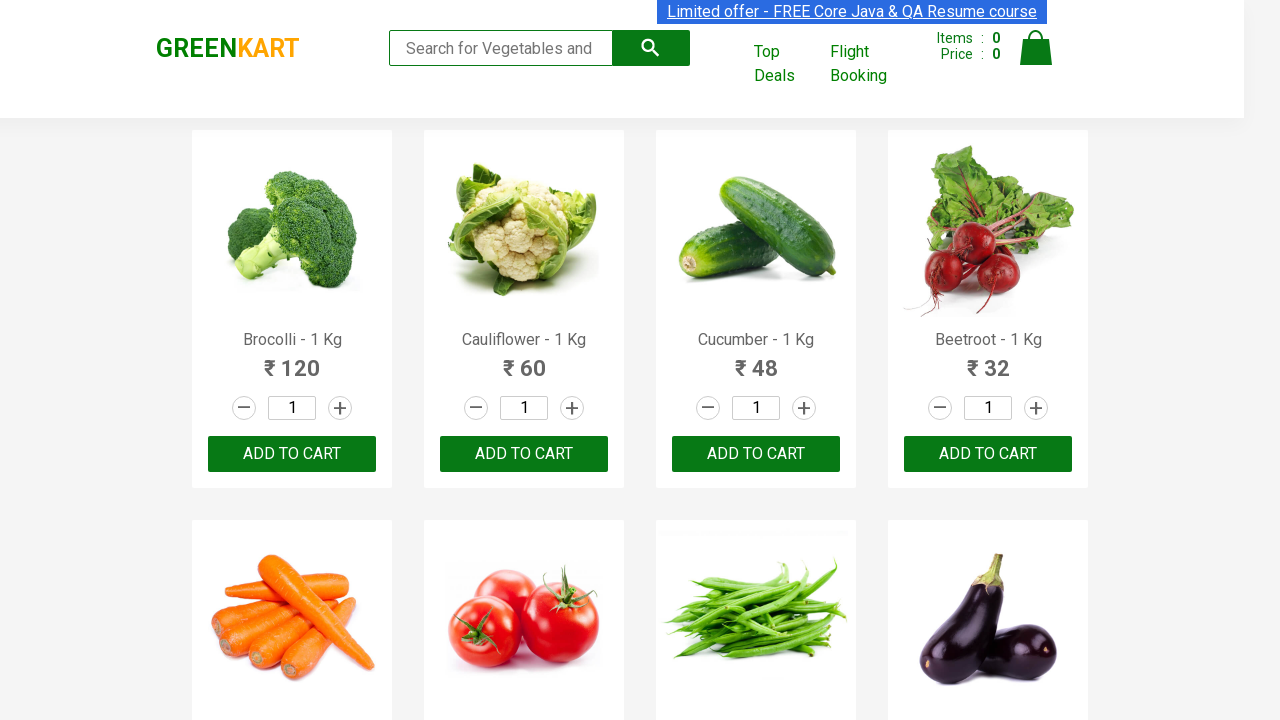

Verified logo text content is 'GREENKART'
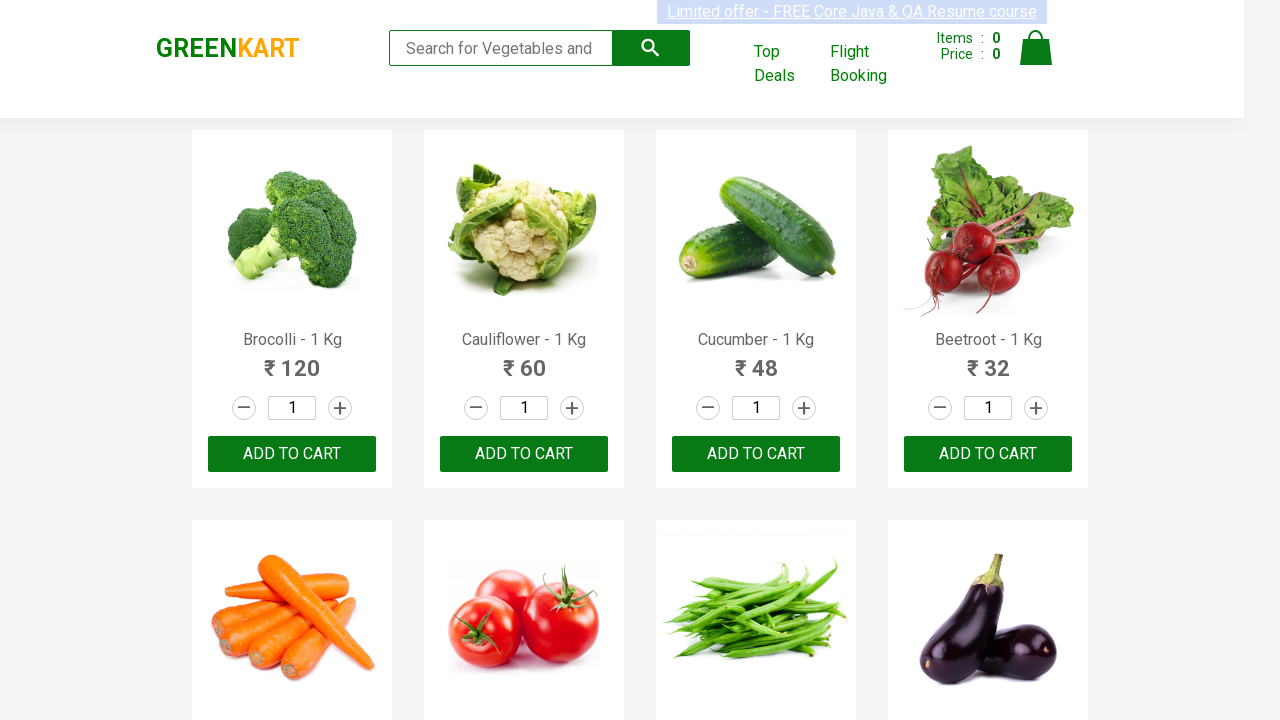

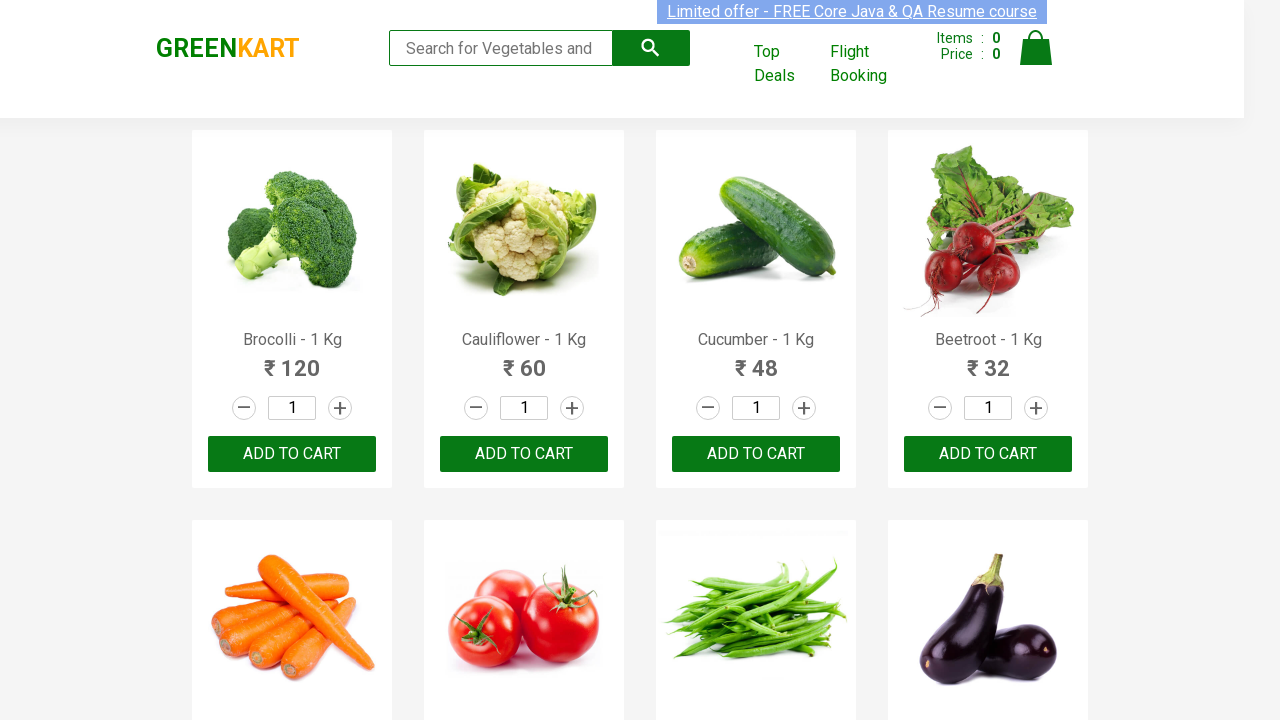